Tests the Playwright documentation site by verifying page elements, clicking "Get Started" link, and confirming navigation to the intro page

Starting URL: https://playwright.dev/

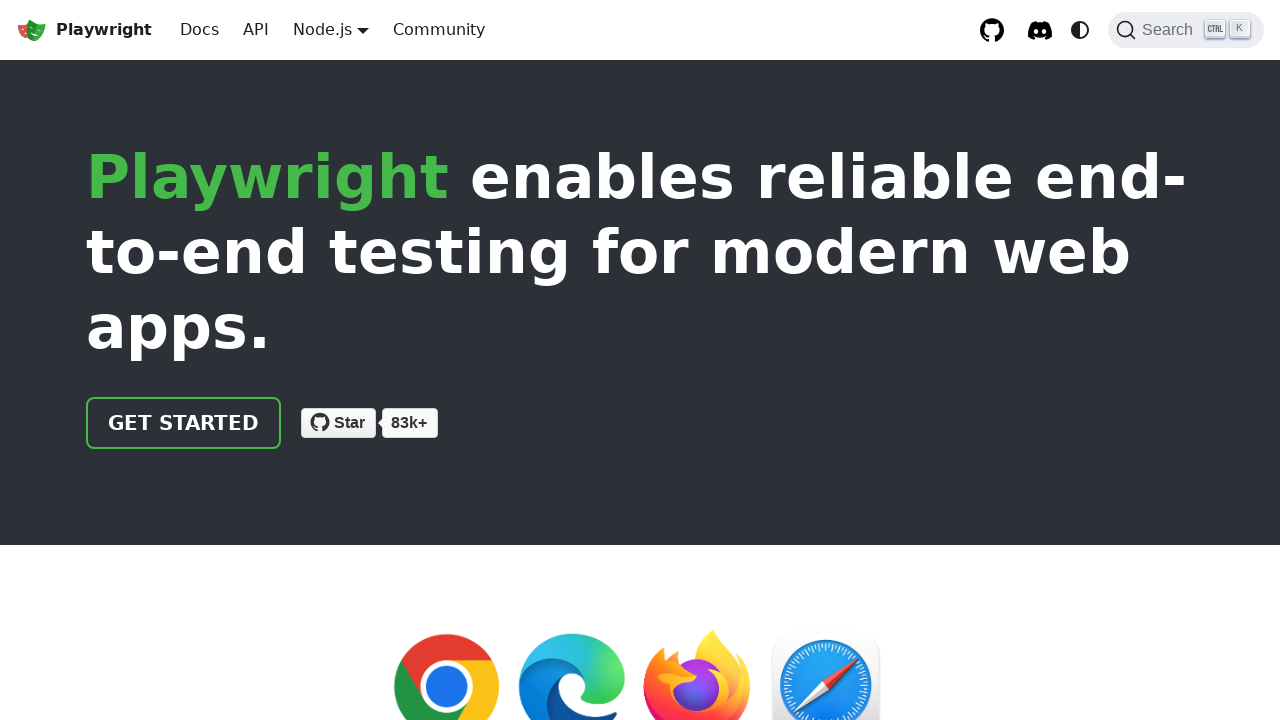

Waited for 'Get Started' link to be visible on Playwright documentation homepage
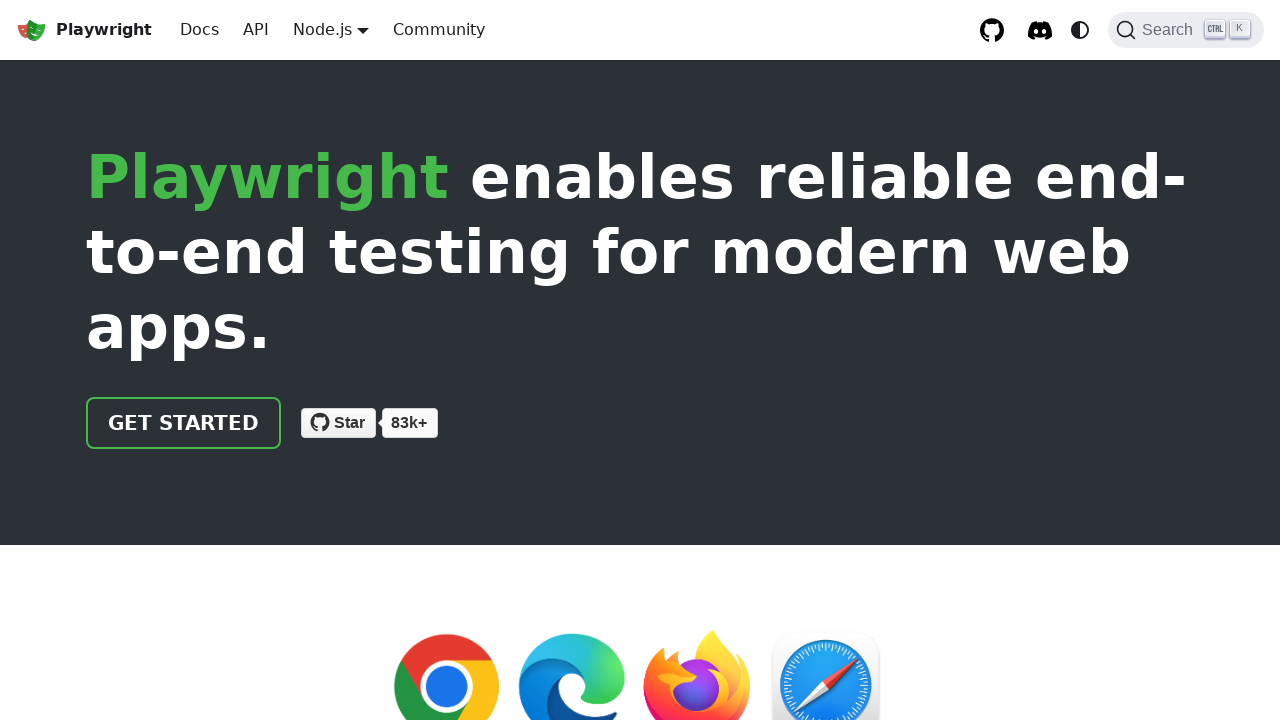

Clicked 'Get Started' link to navigate to intro page at (184, 423) on text=Get Started
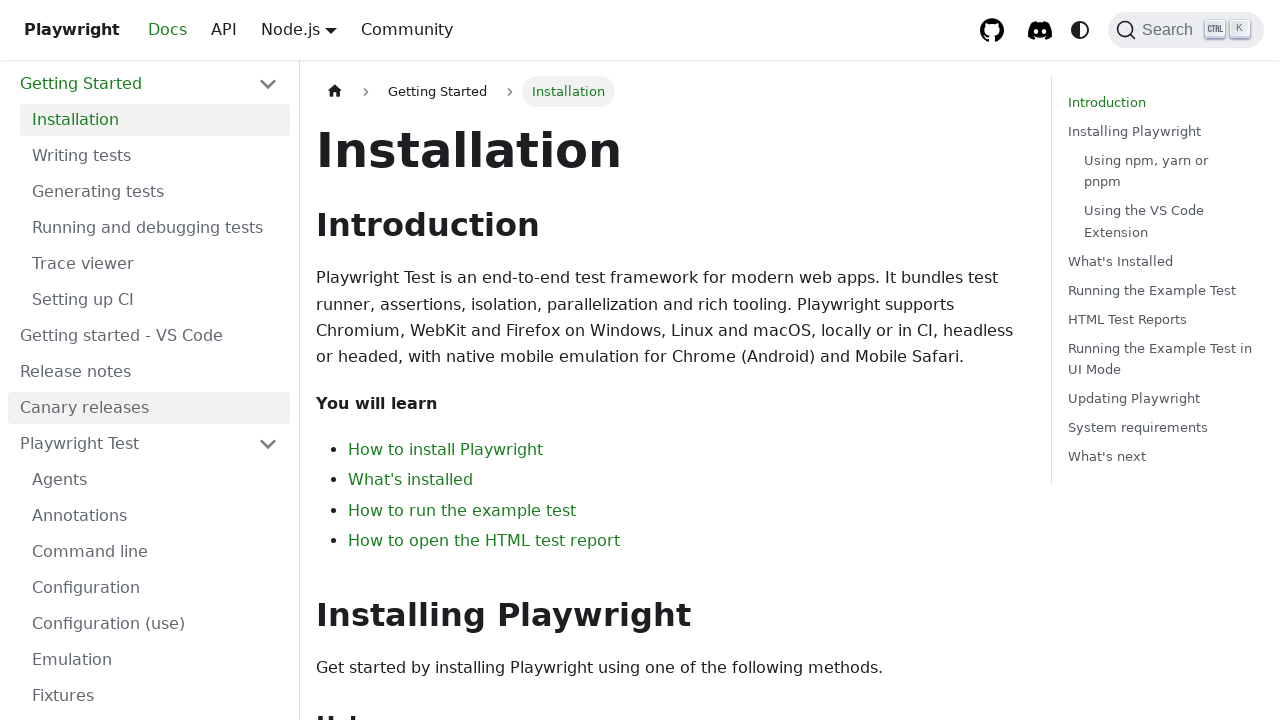

Successfully navigated to intro page and verified 'System requirements' section is visible
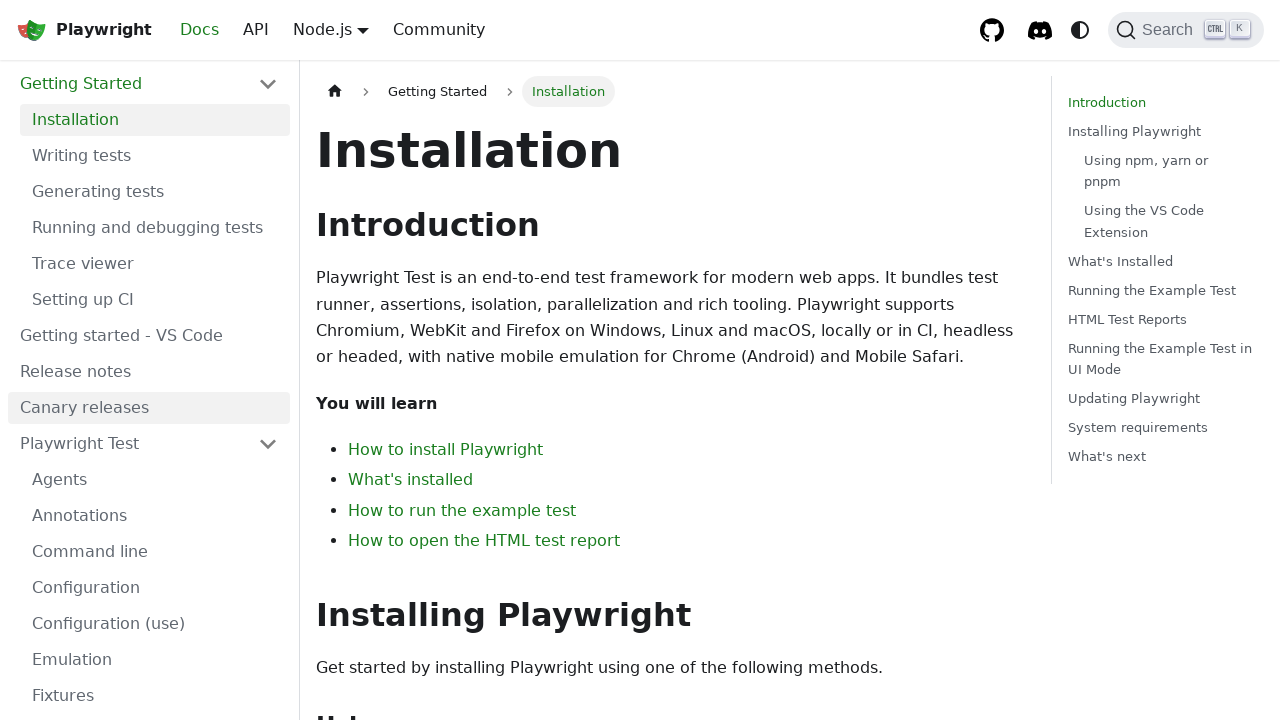

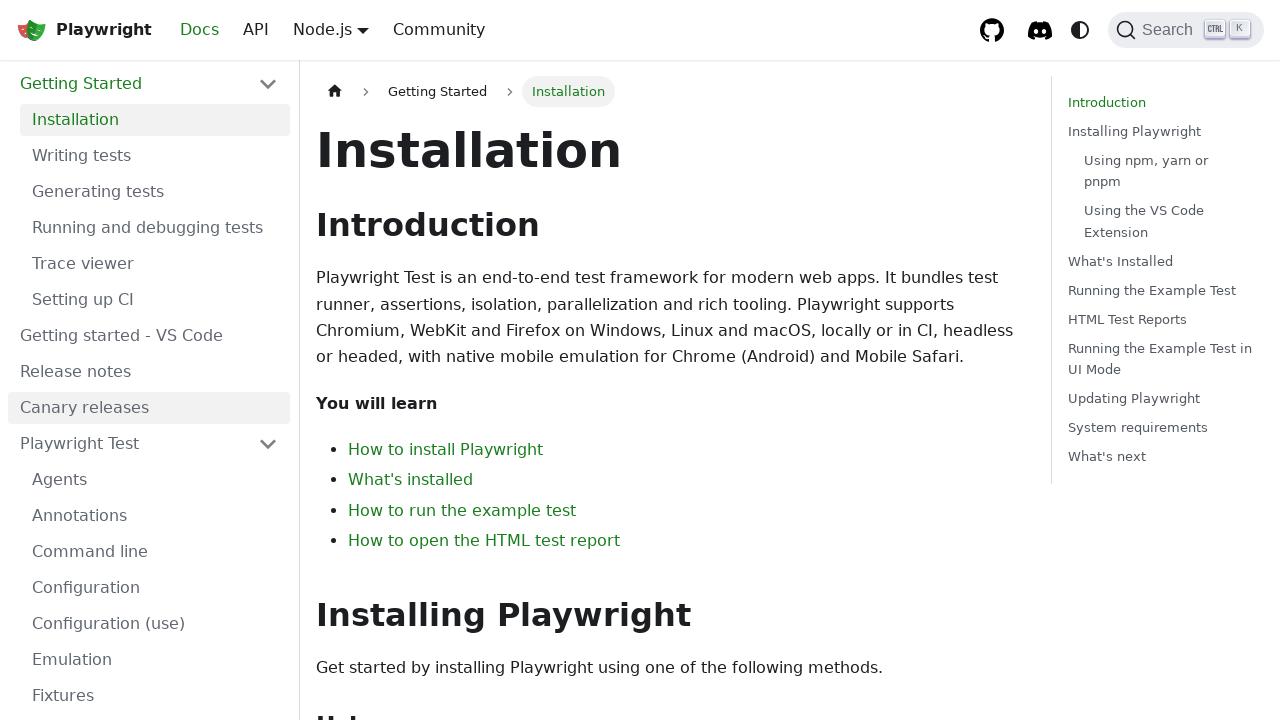